Tests a practice form by checking a checkbox, selecting radio button and dropdown options, filling password, submitting the form, then navigating to shop and adding a product to cart

Starting URL: https://rahulshettyacademy.com/angularpractice/

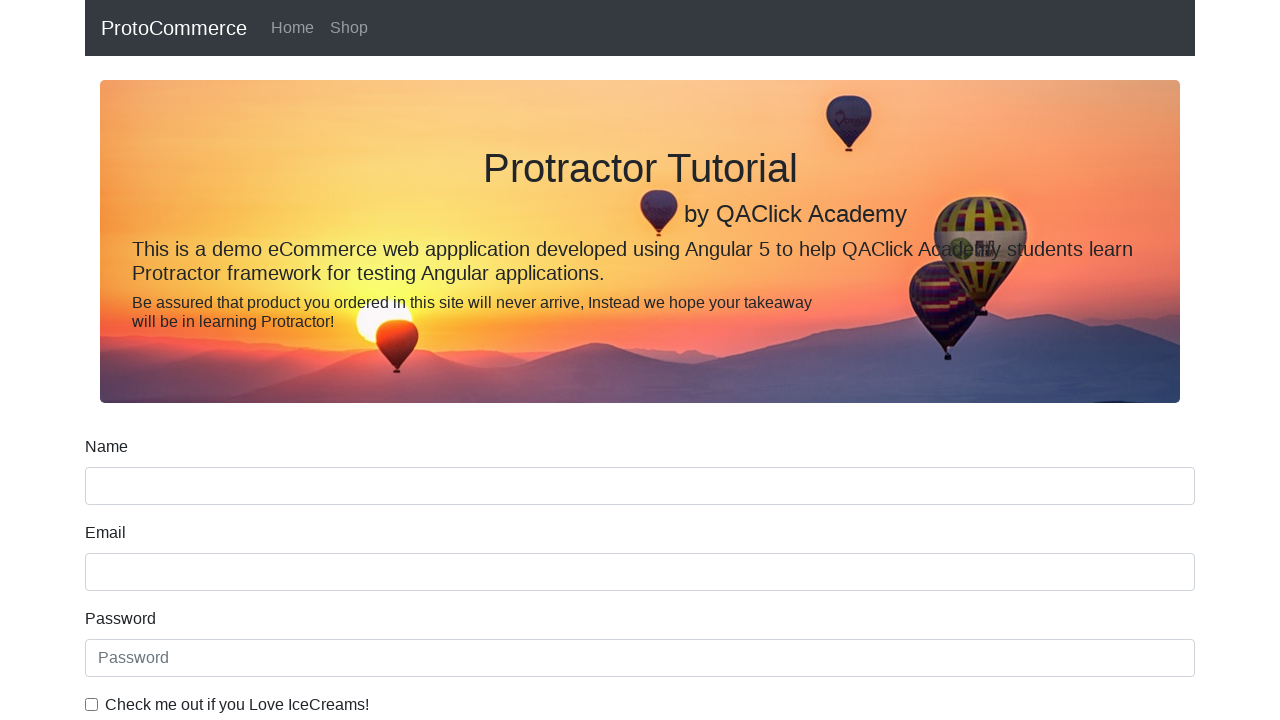

Checked the ice cream checkbox at (92, 704) on internal:label="Check me out if you Love IceCreams!"i
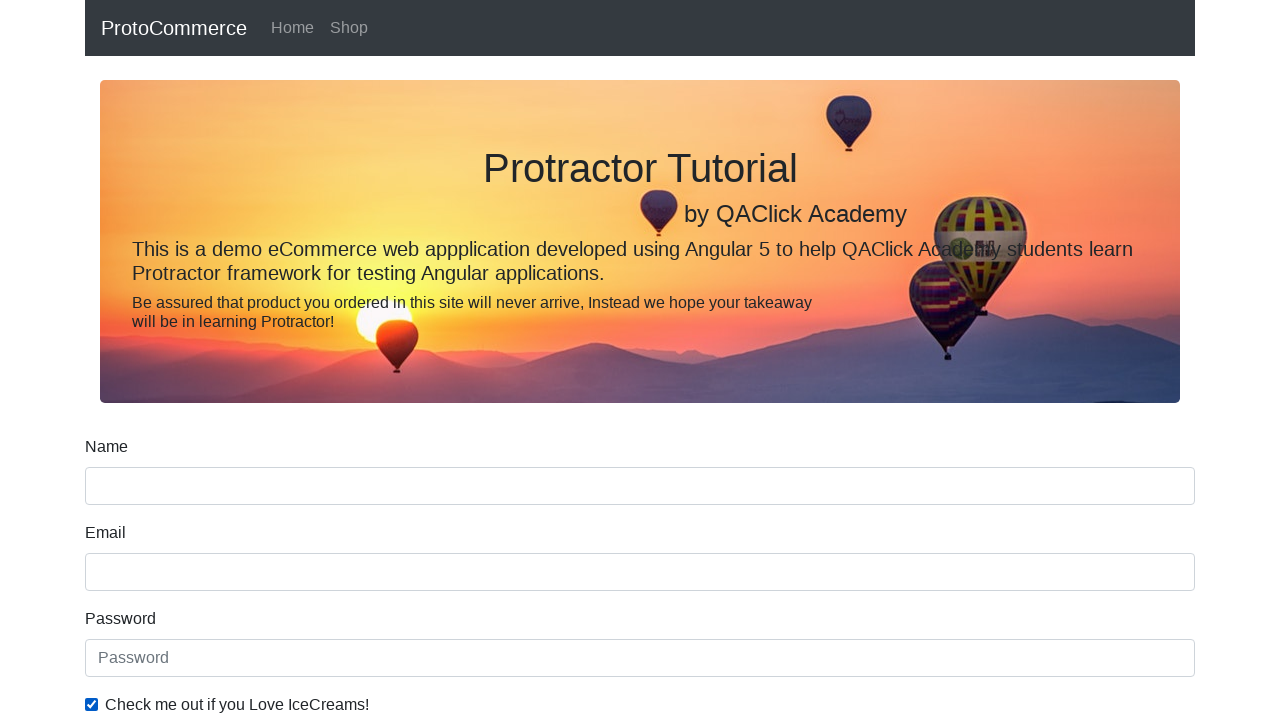

Selected 'Employed' radio button at (326, 360) on internal:label="Employed"i
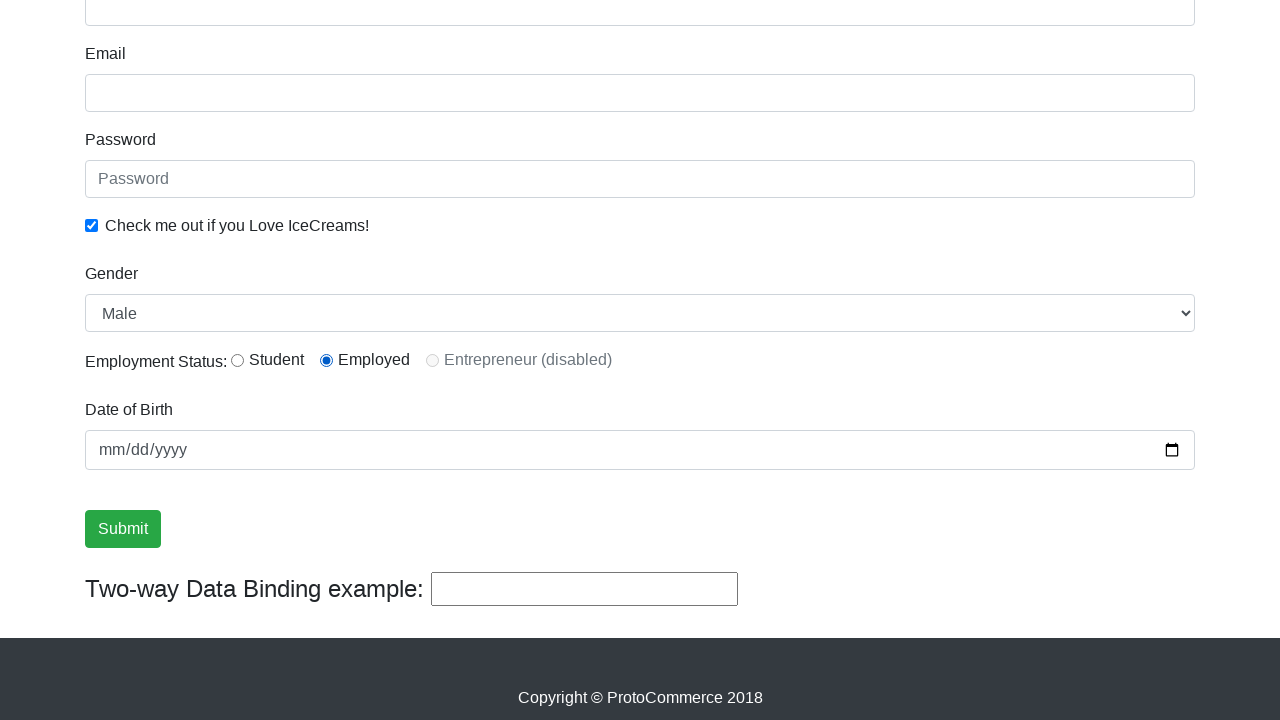

Selected 'Female' from gender dropdown on internal:label="Gender"i
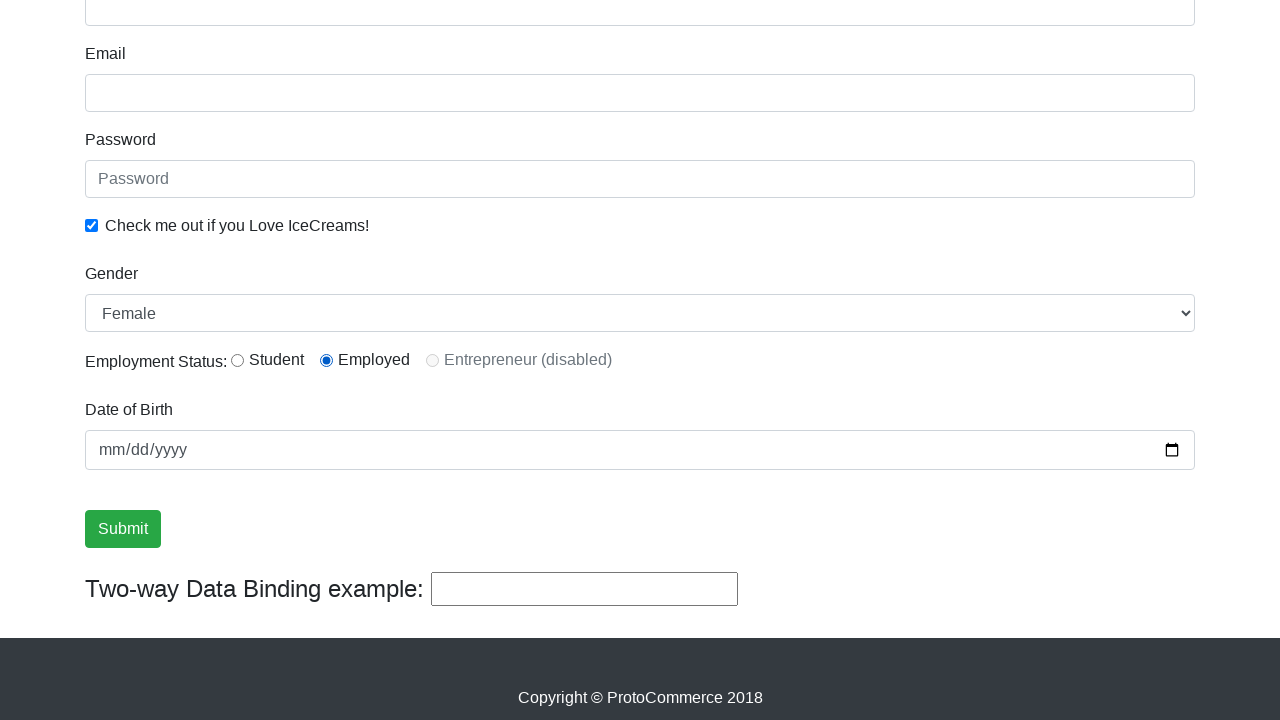

Filled password field with 'abc123' on internal:attr=[placeholder="Password"i]
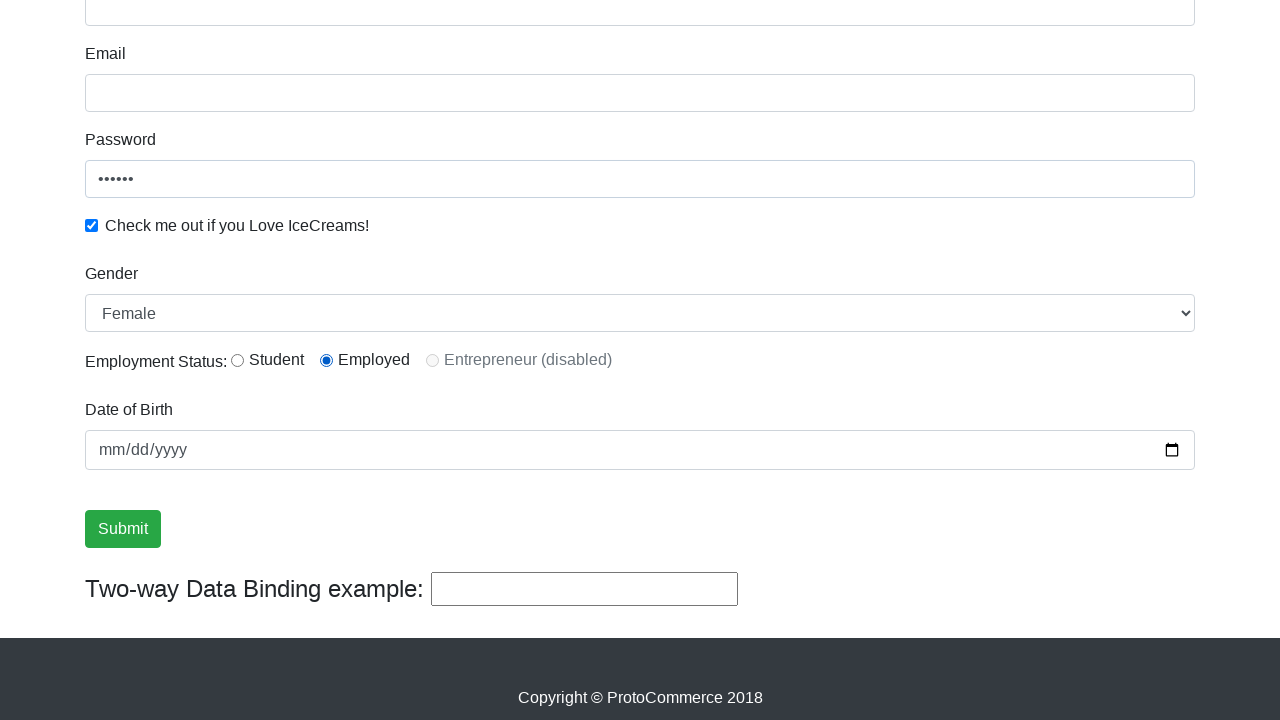

Clicked Submit button at (123, 529) on internal:role=button[name="Submit"i]
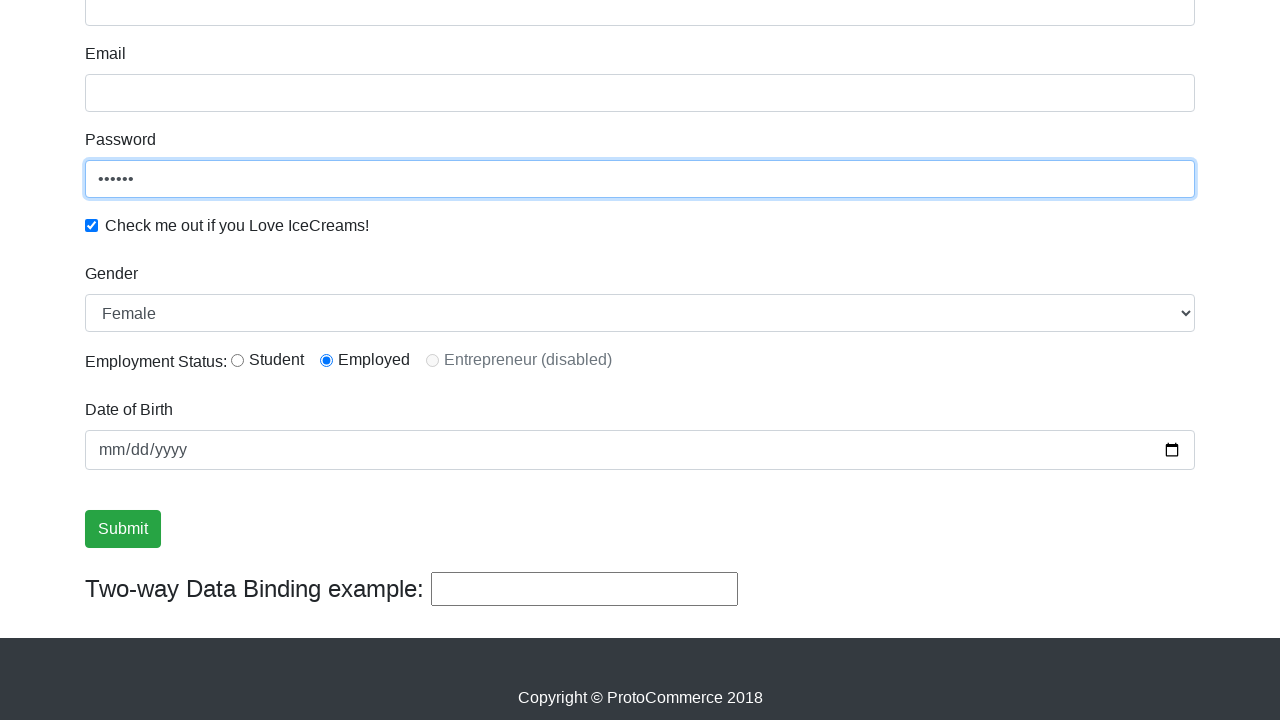

Verified success message is visible
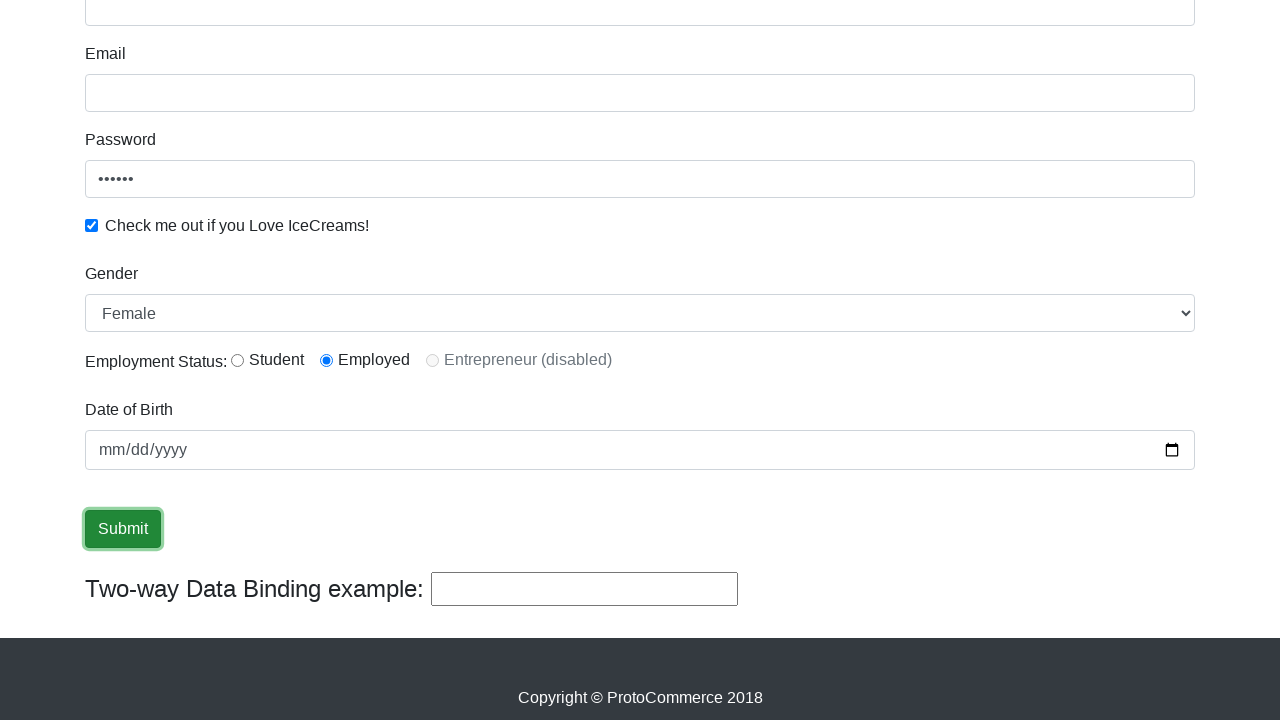

Navigated to Shop page at (349, 28) on internal:role=link[name="Shop"i]
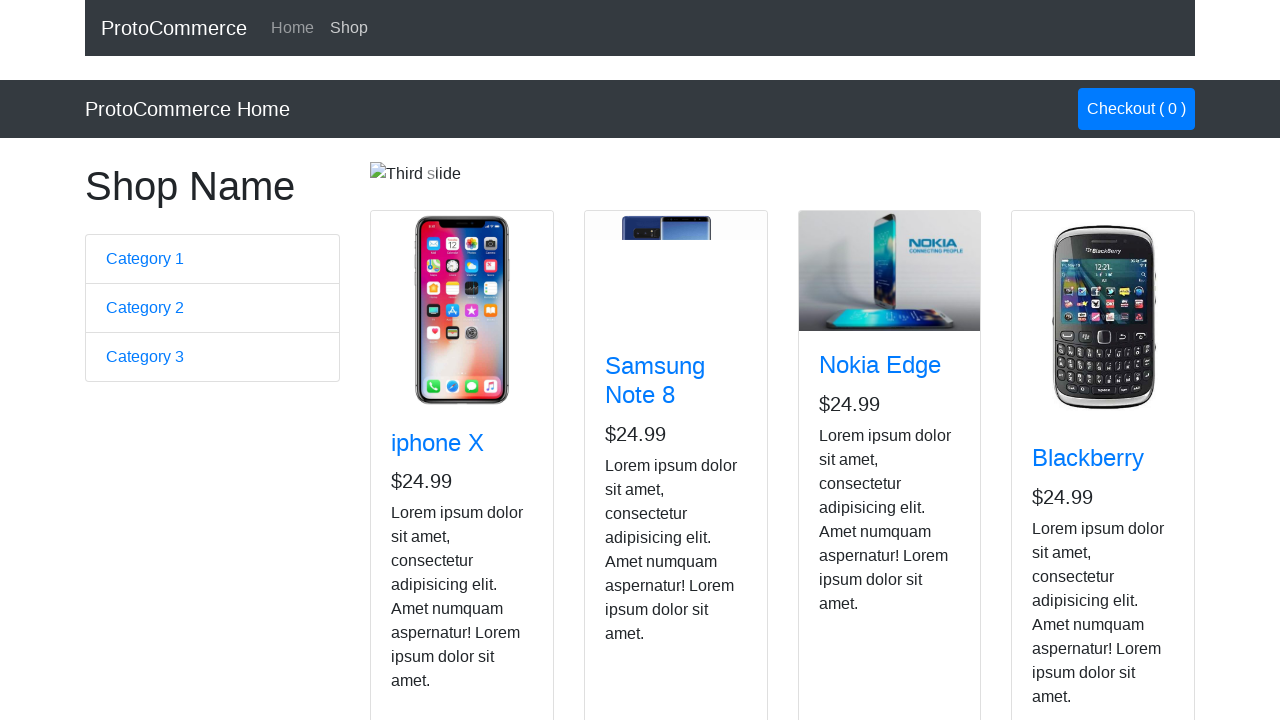

Added Nokia Edge product to cart at (854, 528) on app-card >> internal:has-text="Nokia Edge"i >> internal:role=button[name="Add"i]
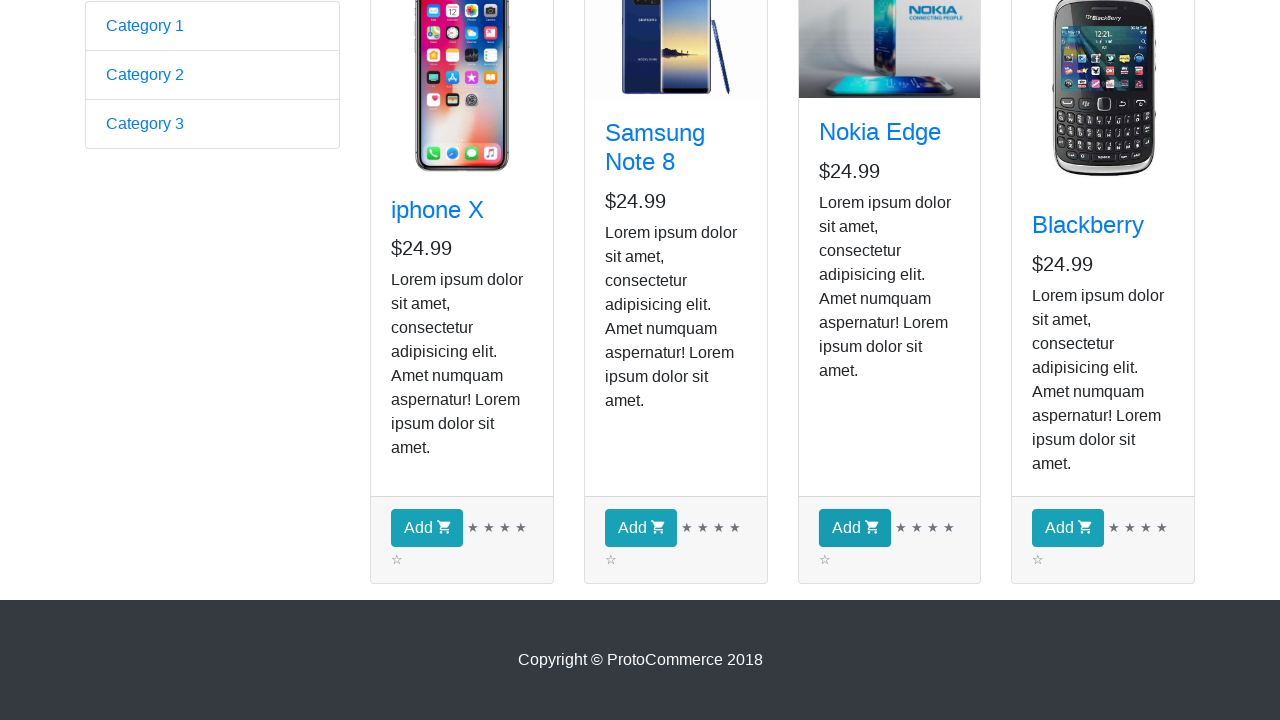

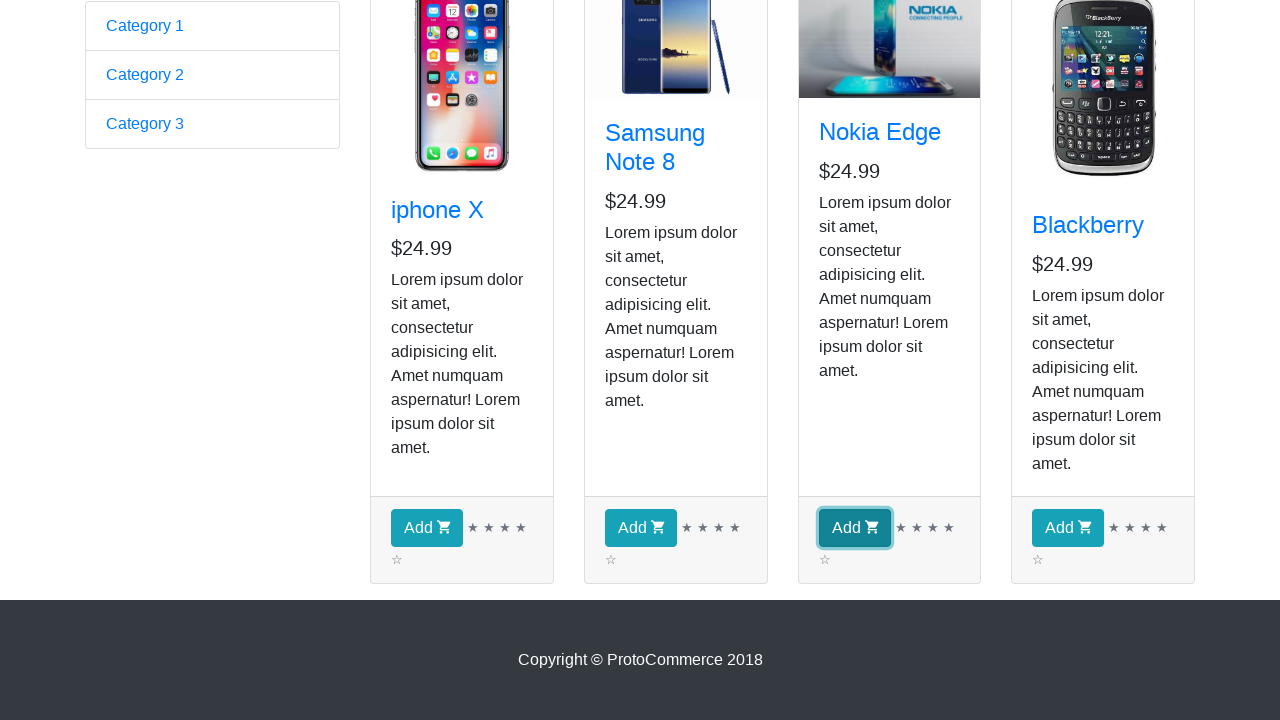